Tests dealer search functionality by selecting a country from dropdown, entering a city, and searching for dealers

Starting URL: https://rode.com/en/support/where-to-buy

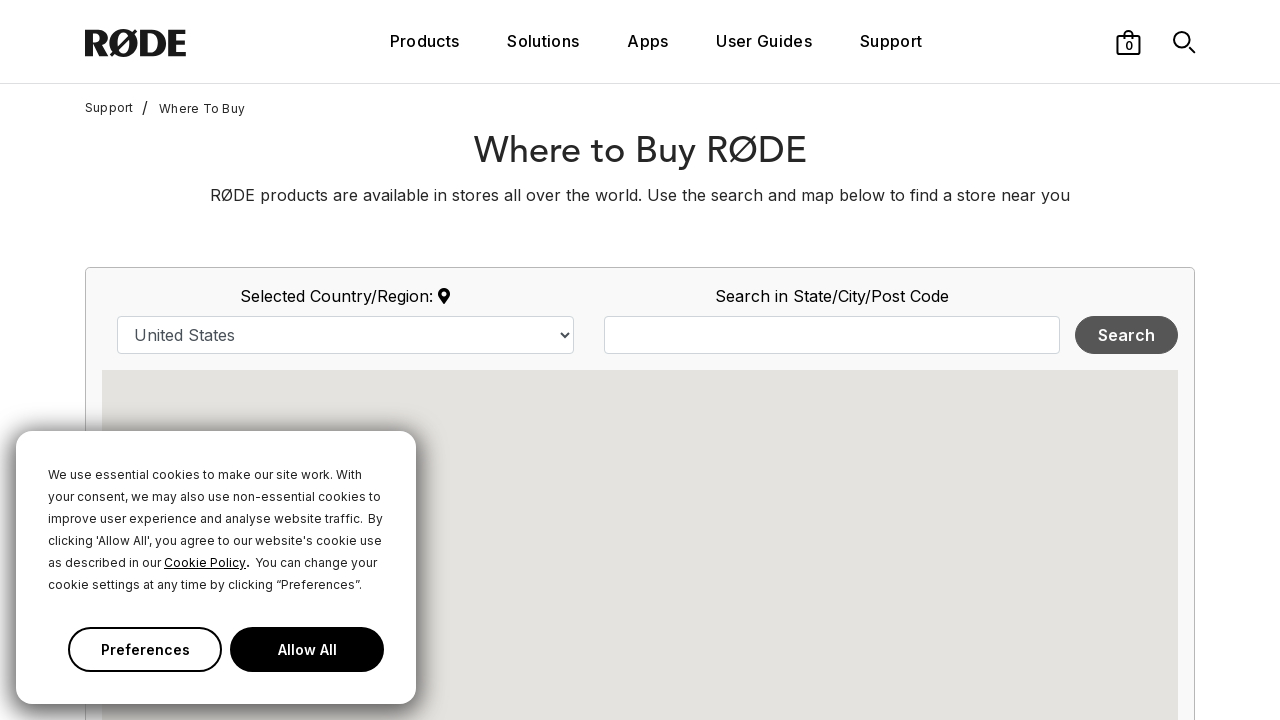

Selected 'Vietnam' from country dropdown on select#country
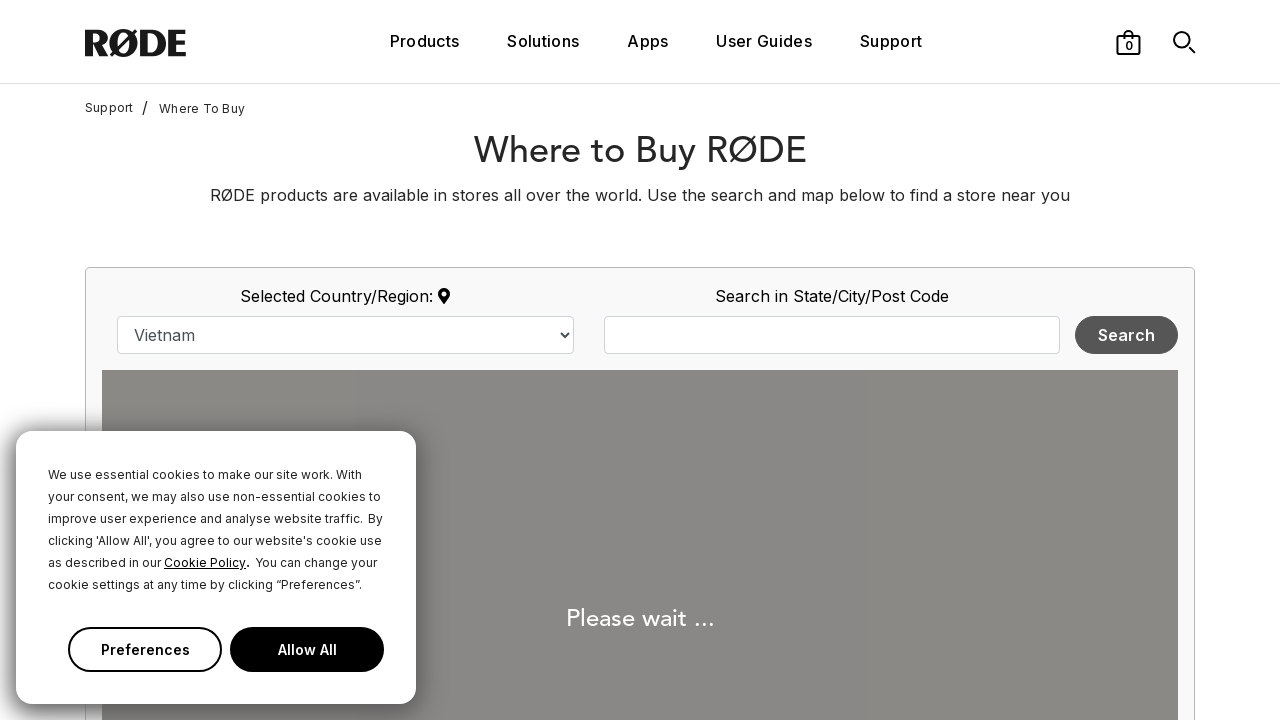

Waited 1 second for page to update after country selection
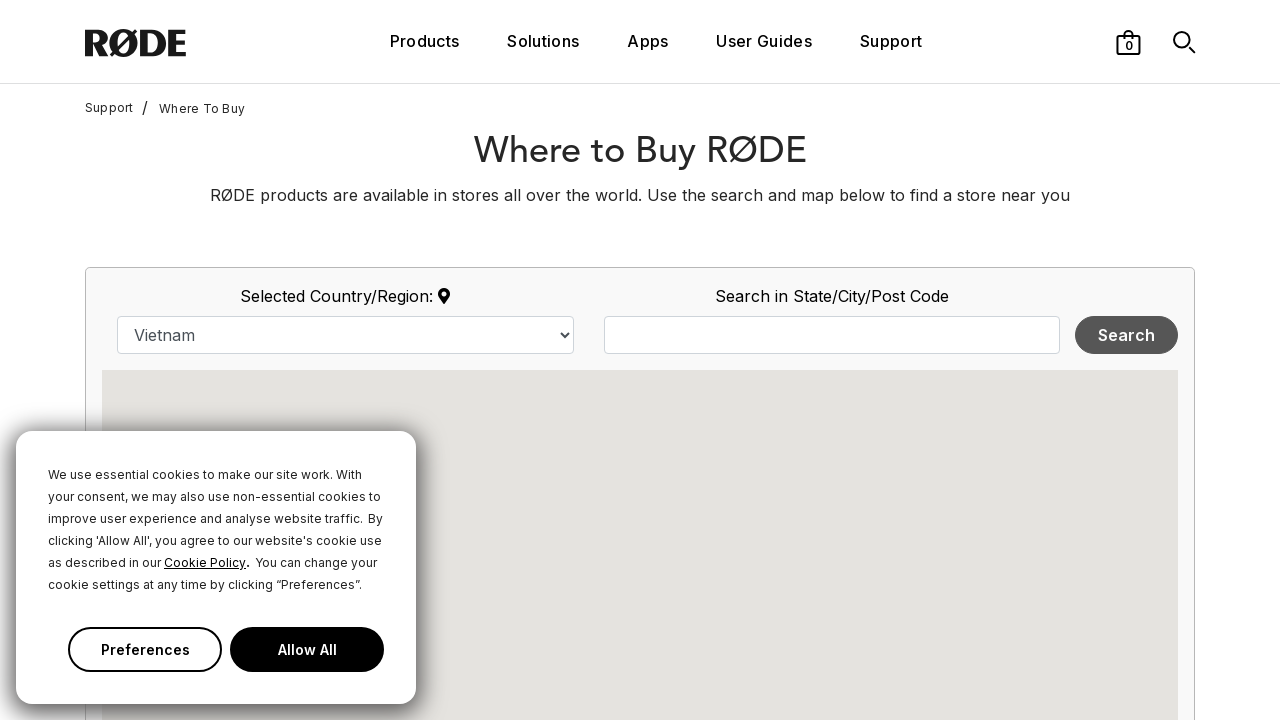

Entered 'HO CHI MINH' in city search field on input#map_search_query
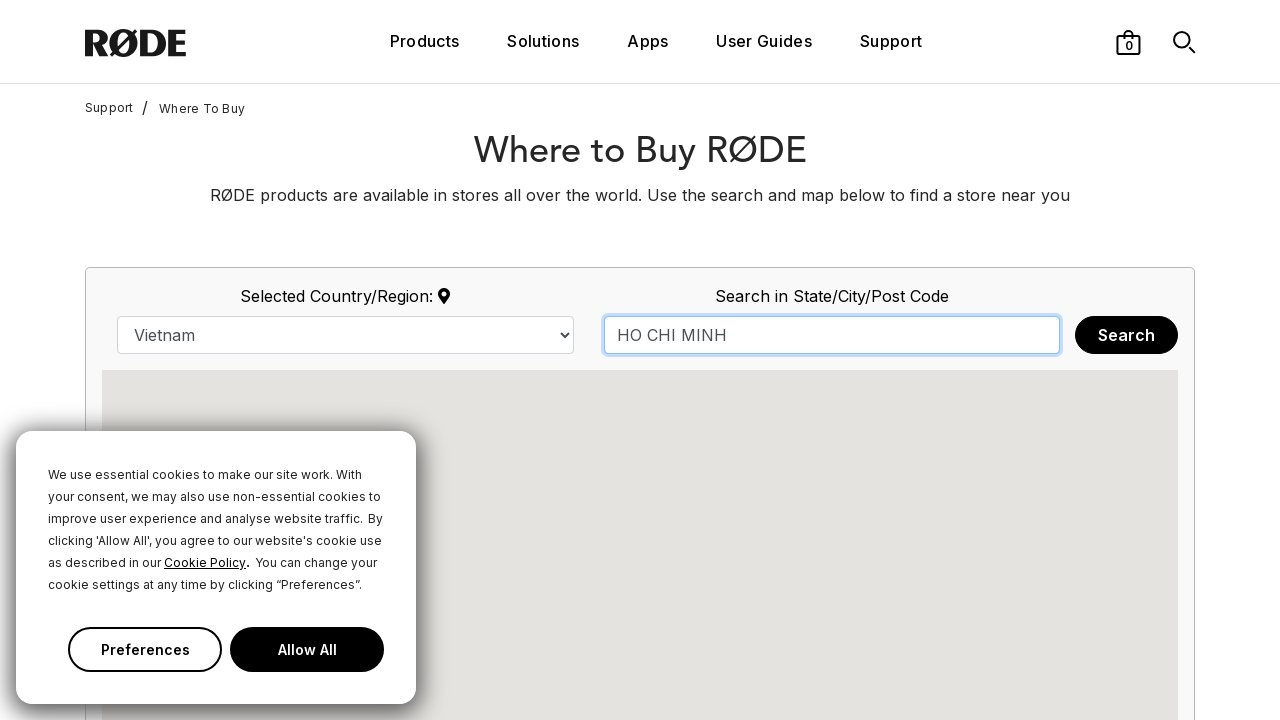

Clicked Search button to find dealers at (1126, 335) on xpath=//button[text()='Search']
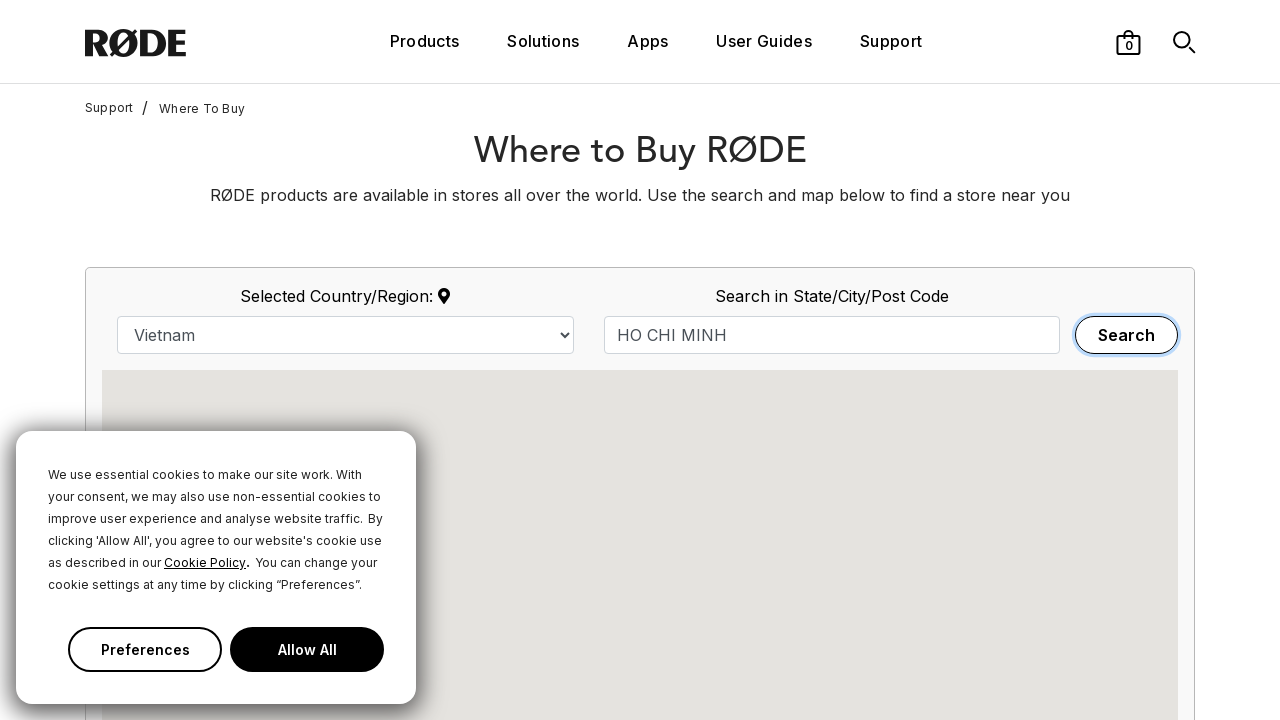

Dealer results loaded successfully
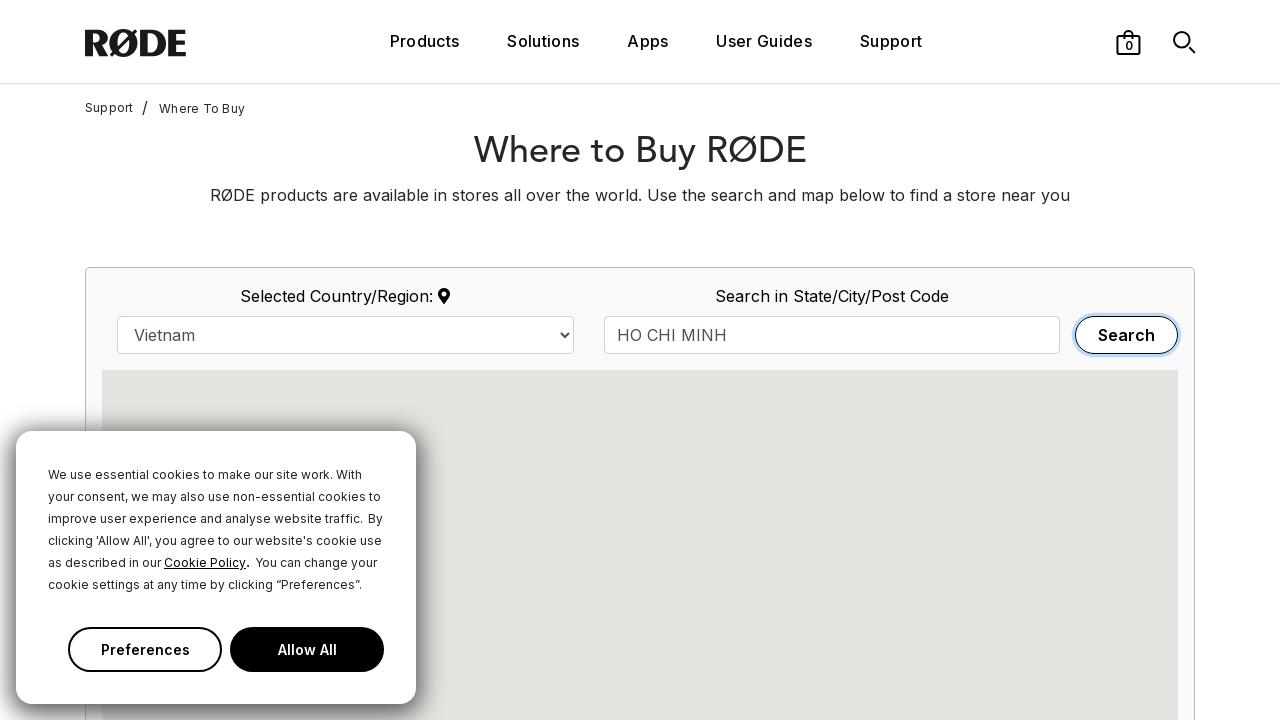

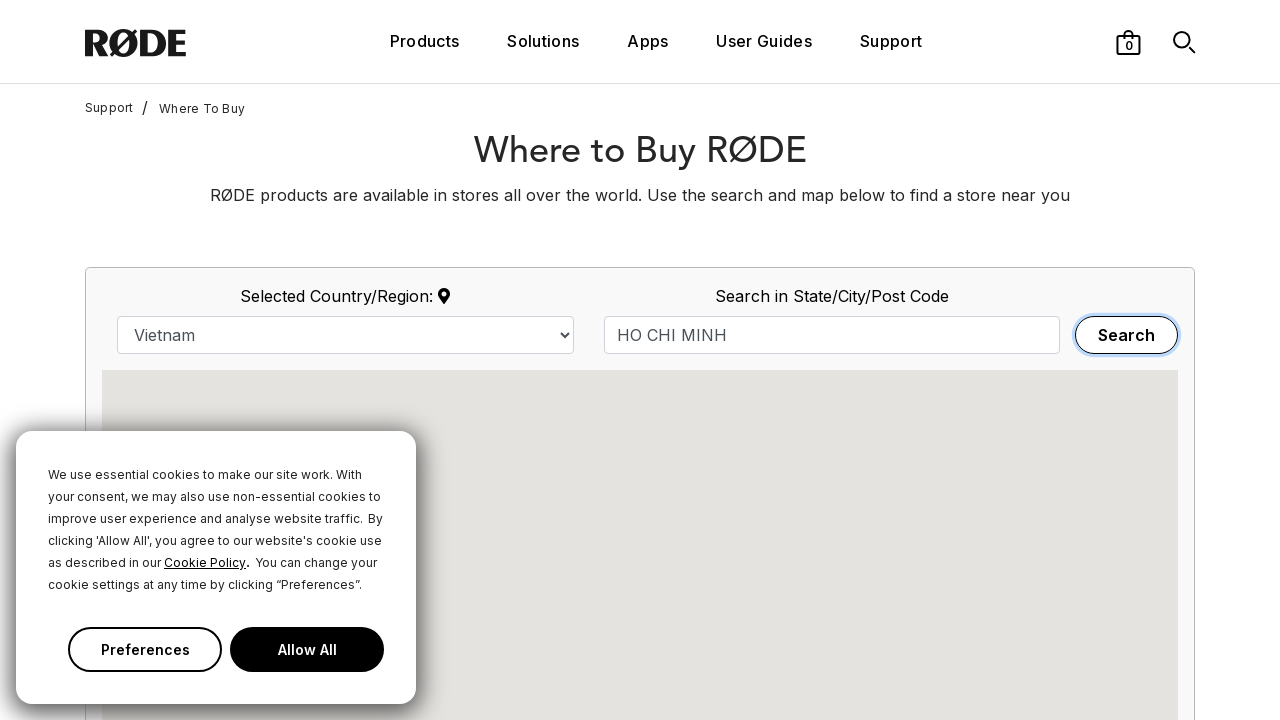